Tests a simple form by filling in first name, last name, city, and country fields using different selector strategies, then submits the form by clicking a button.

Starting URL: http://suninjuly.github.io/simple_form_find_task.html

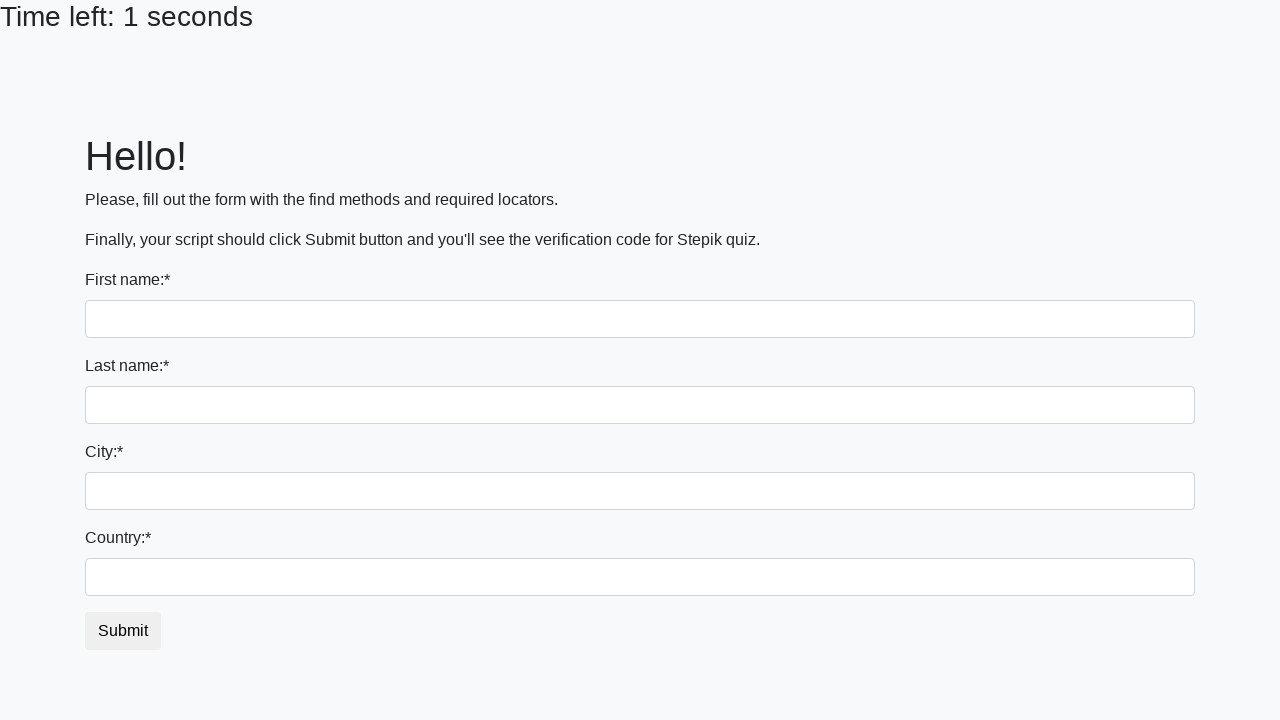

Filled first name field with 'Ivan' using tag name selector on input
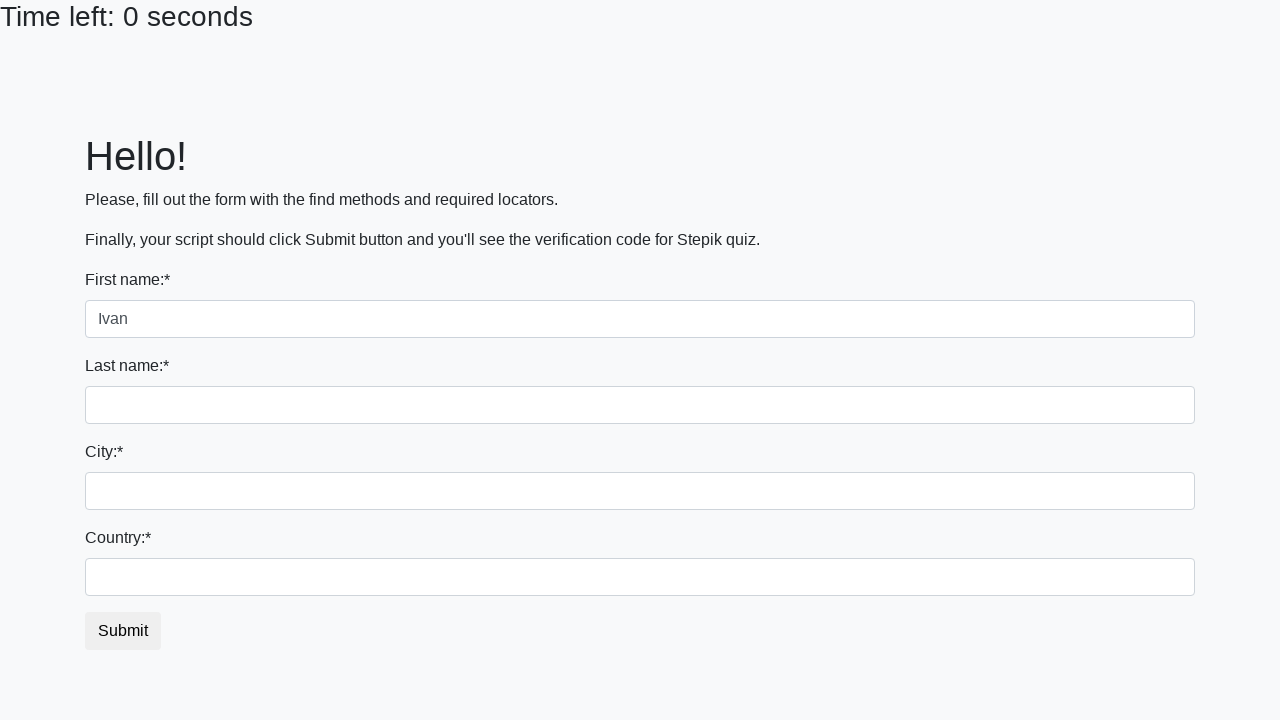

Filled last name field with 'Petrov' using name attribute selector on input[name='last_name']
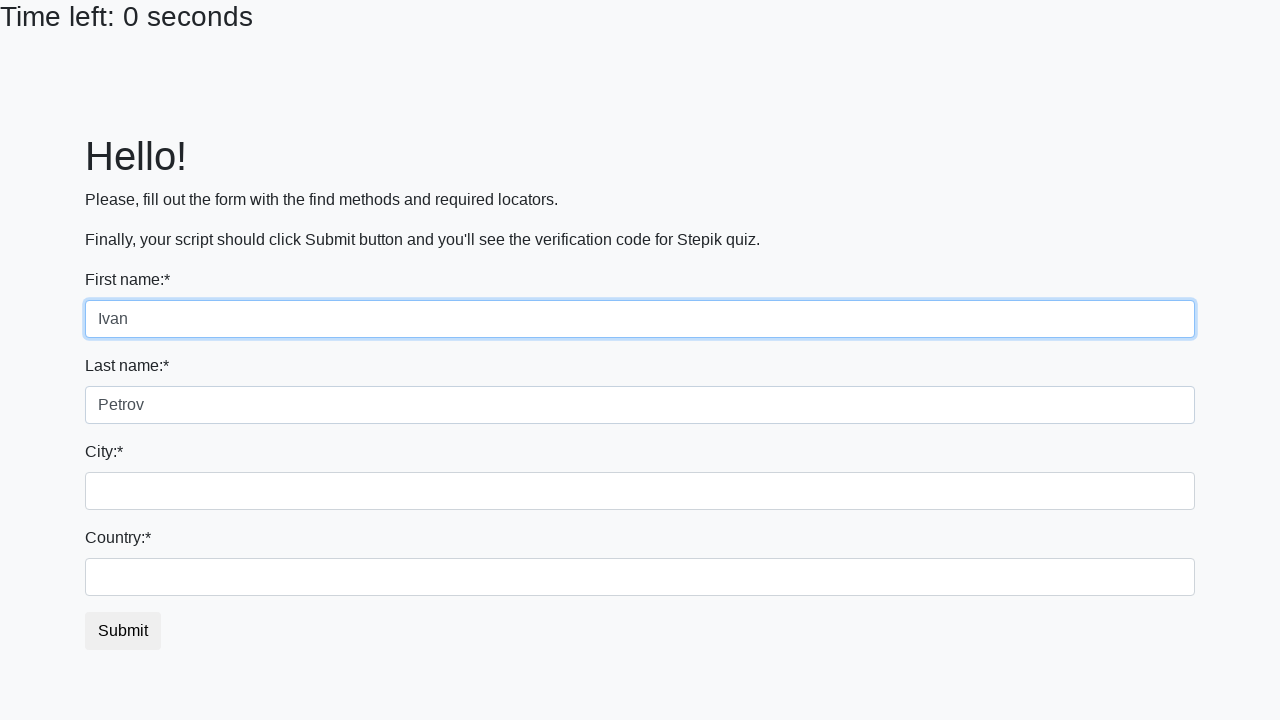

Filled city field with 'Smolensk' using class name selector on .city
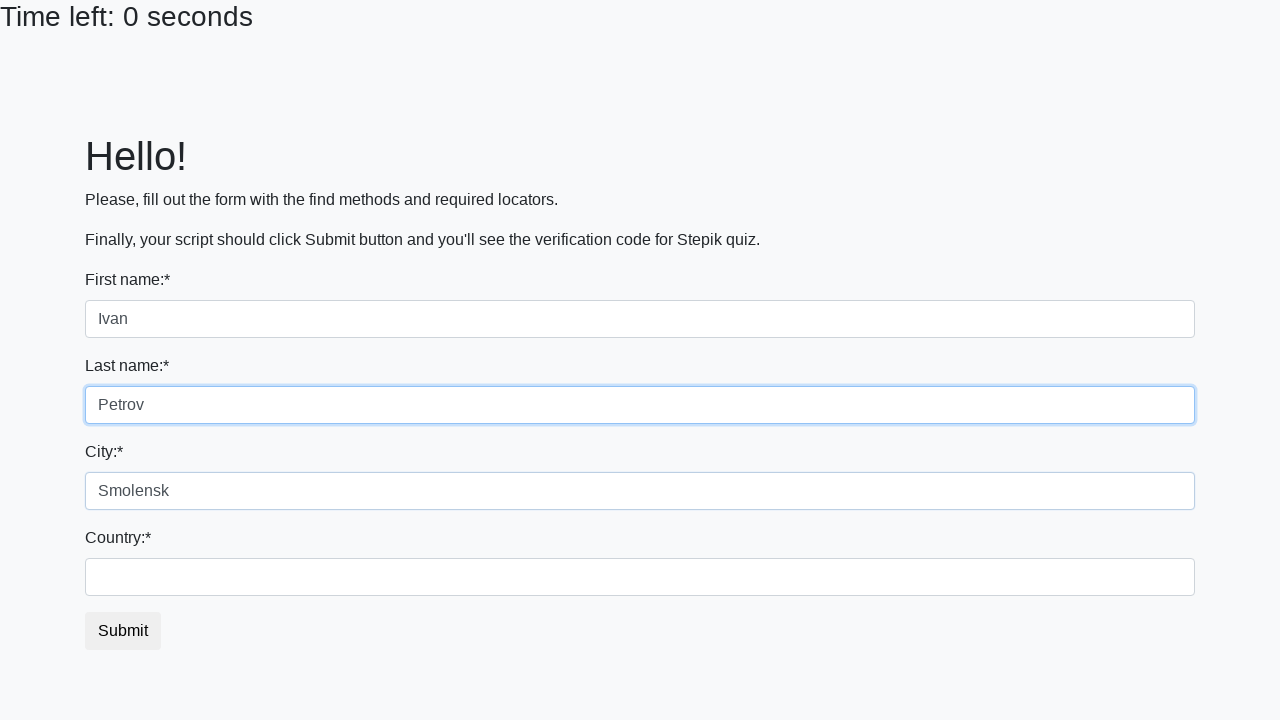

Filled country field with 'Russia' using id selector on #country
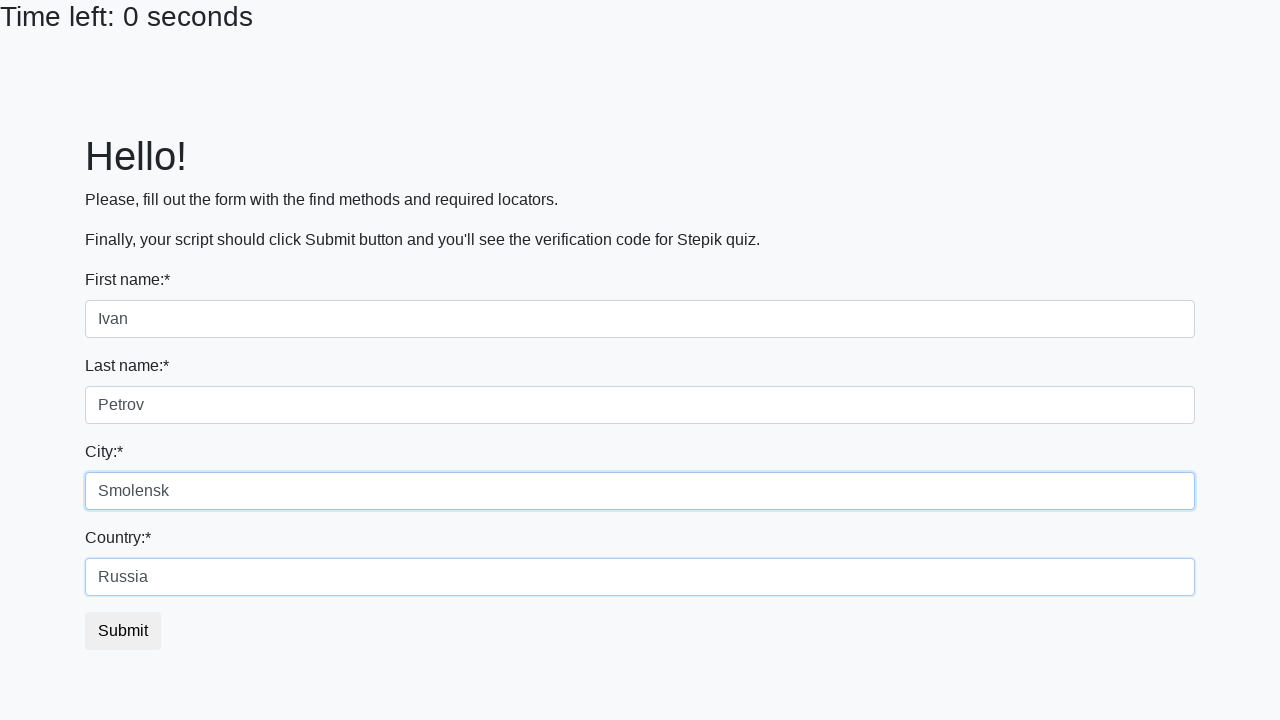

Clicked submit button to submit the form at (123, 631) on button.btn
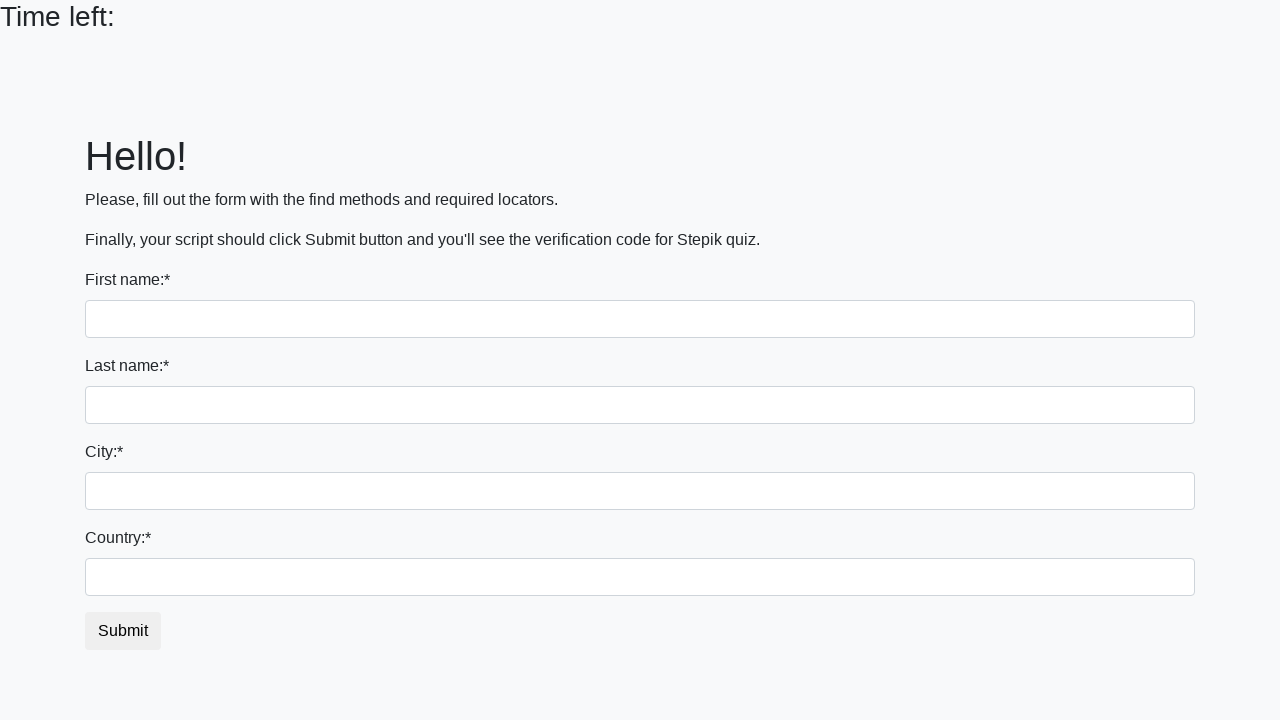

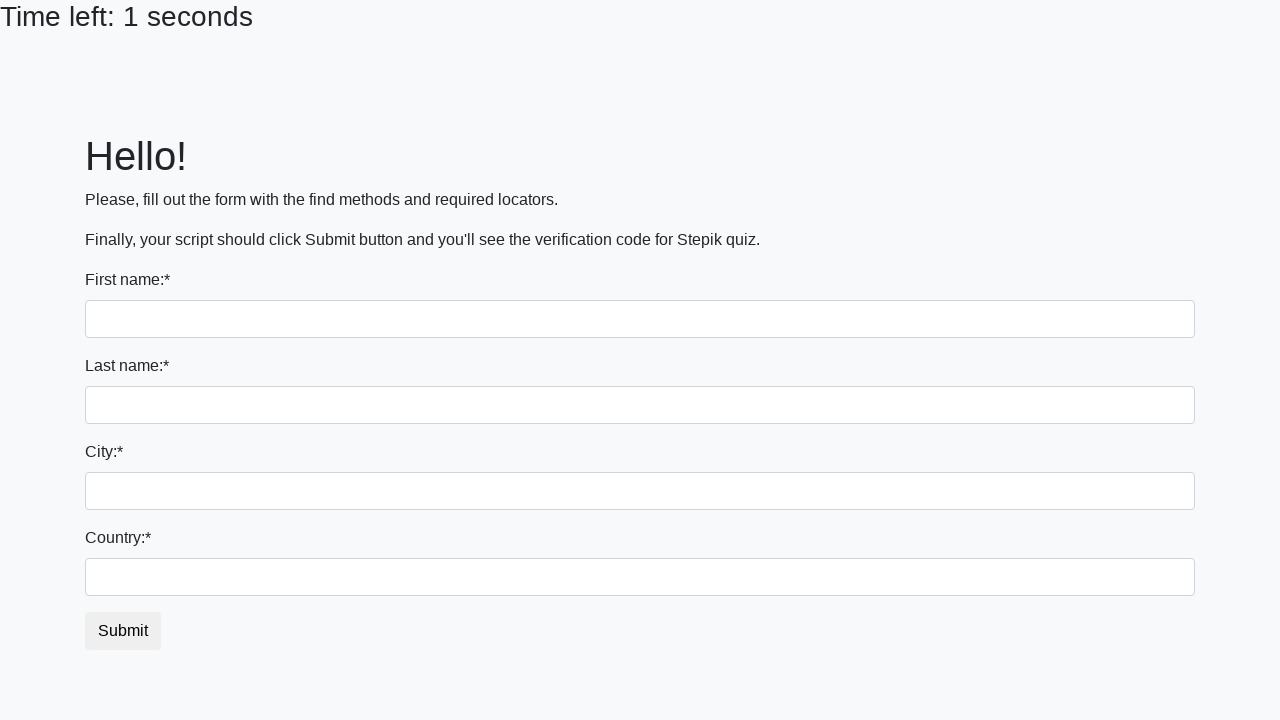